Tests filling form fields including email textbox, age radio button, and education textarea if they are displayed

Starting URL: https://automationfc.github.io/basic-form/index.html

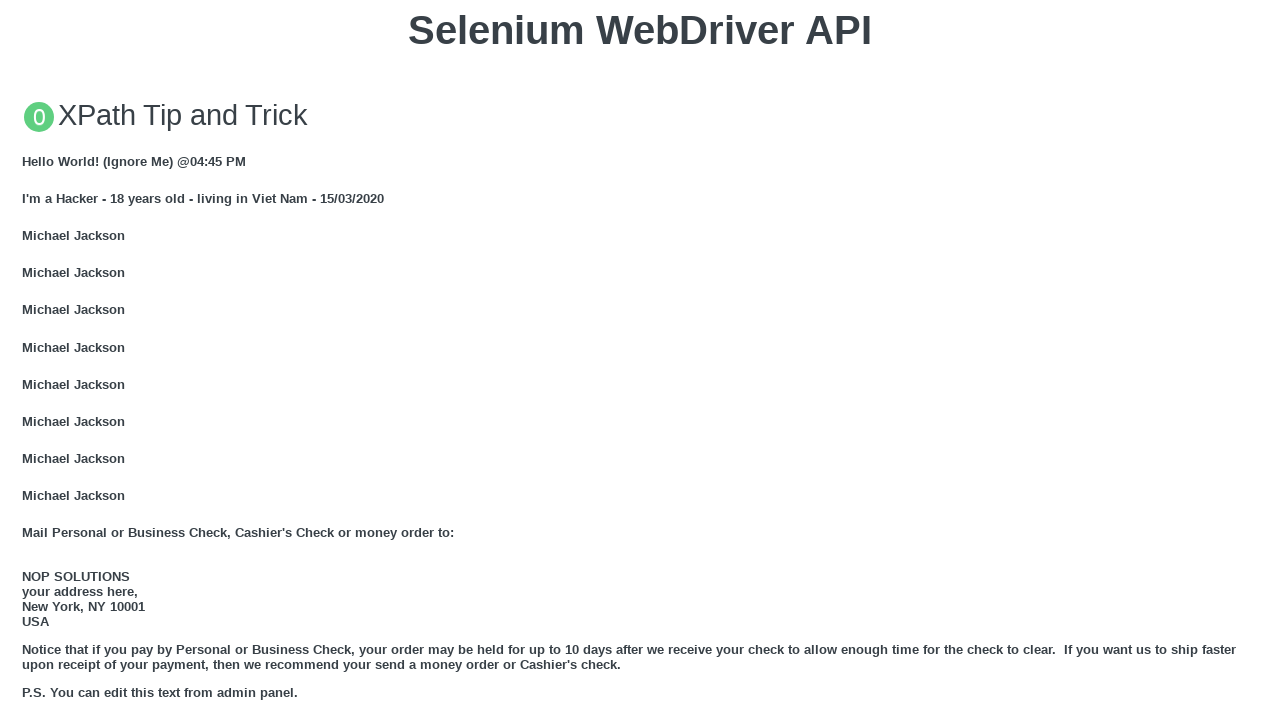

Navigated to basic form page
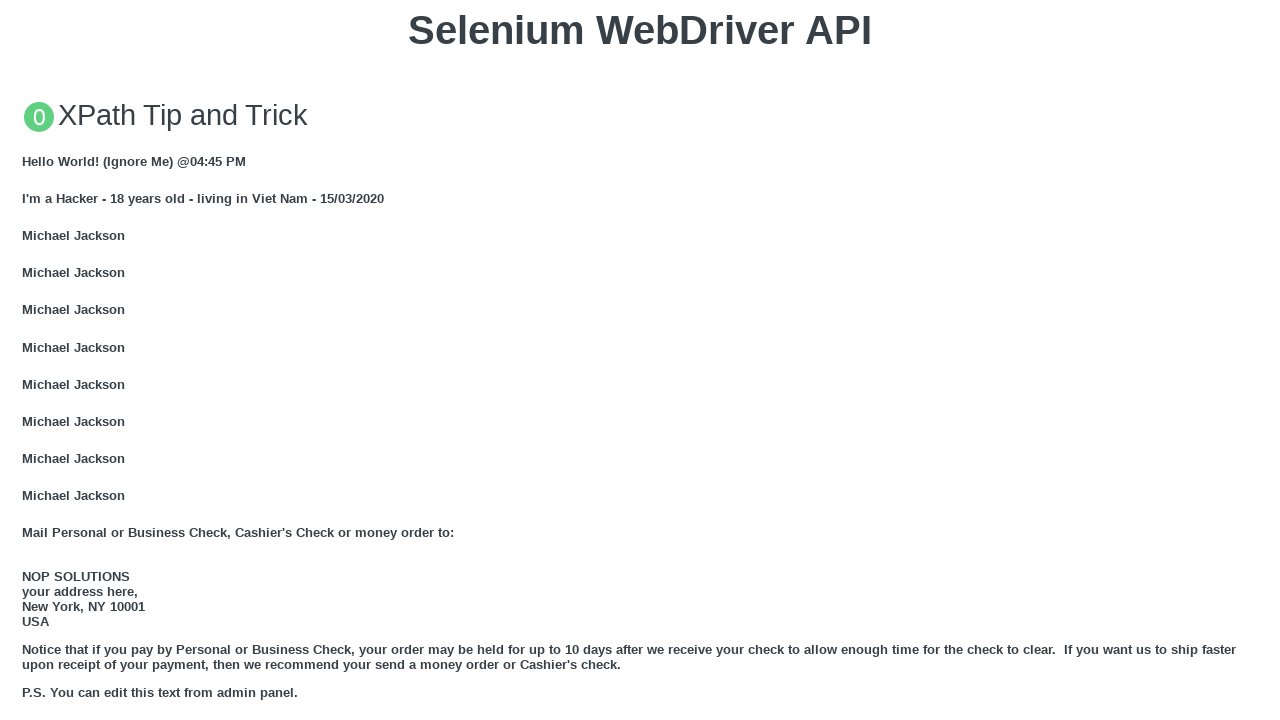

Checked if email textbox is visible
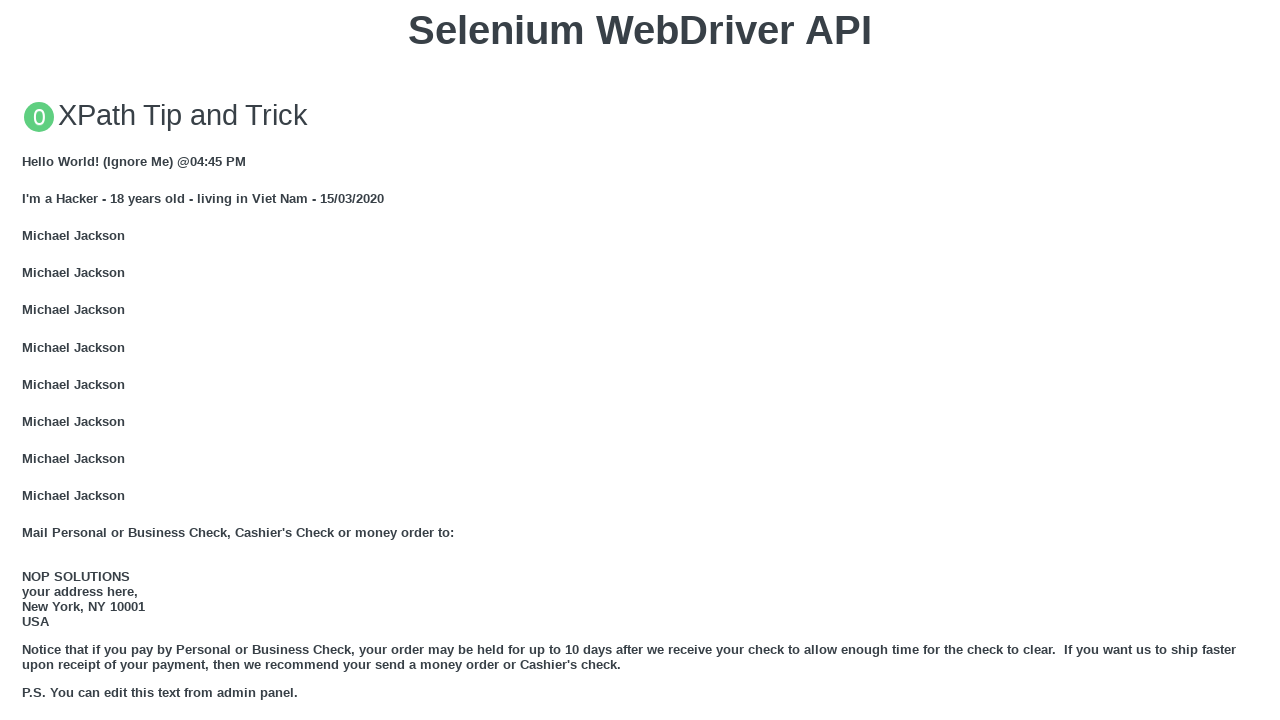

Filled email textbox with 'Automation Testing' on xpath=//input[@id='mail']
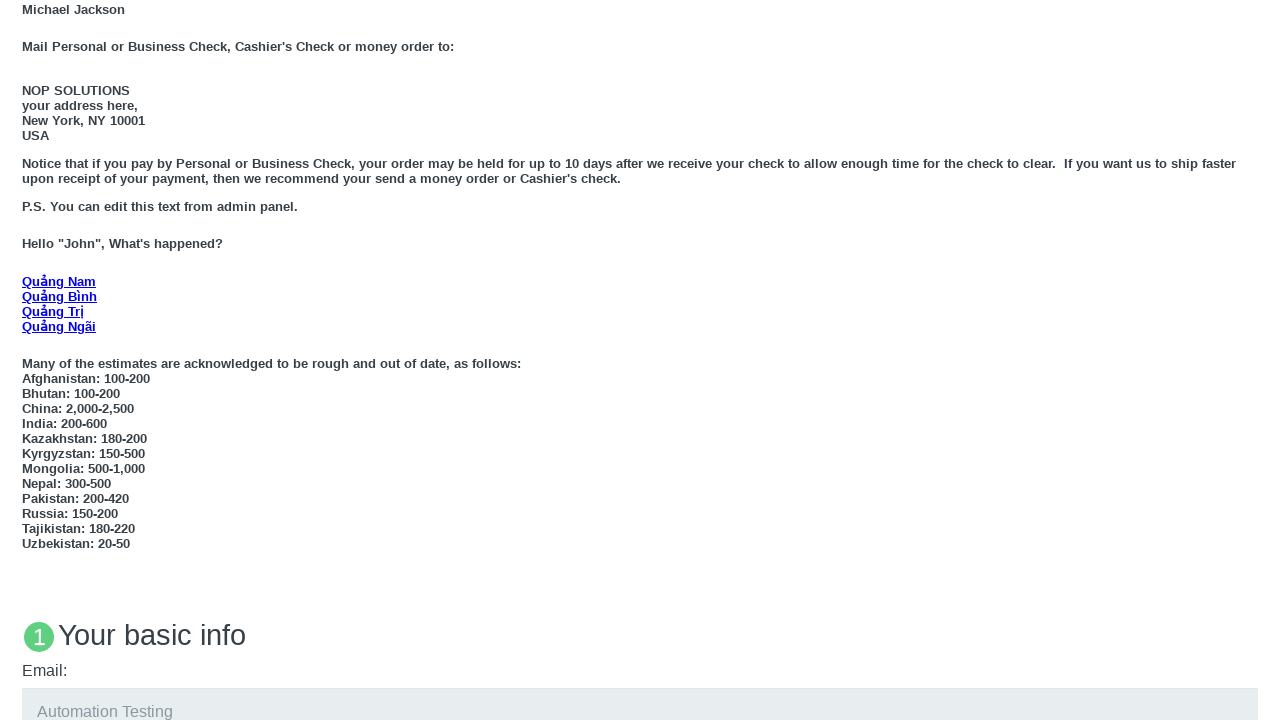

Checked if age 18 radio button is visible
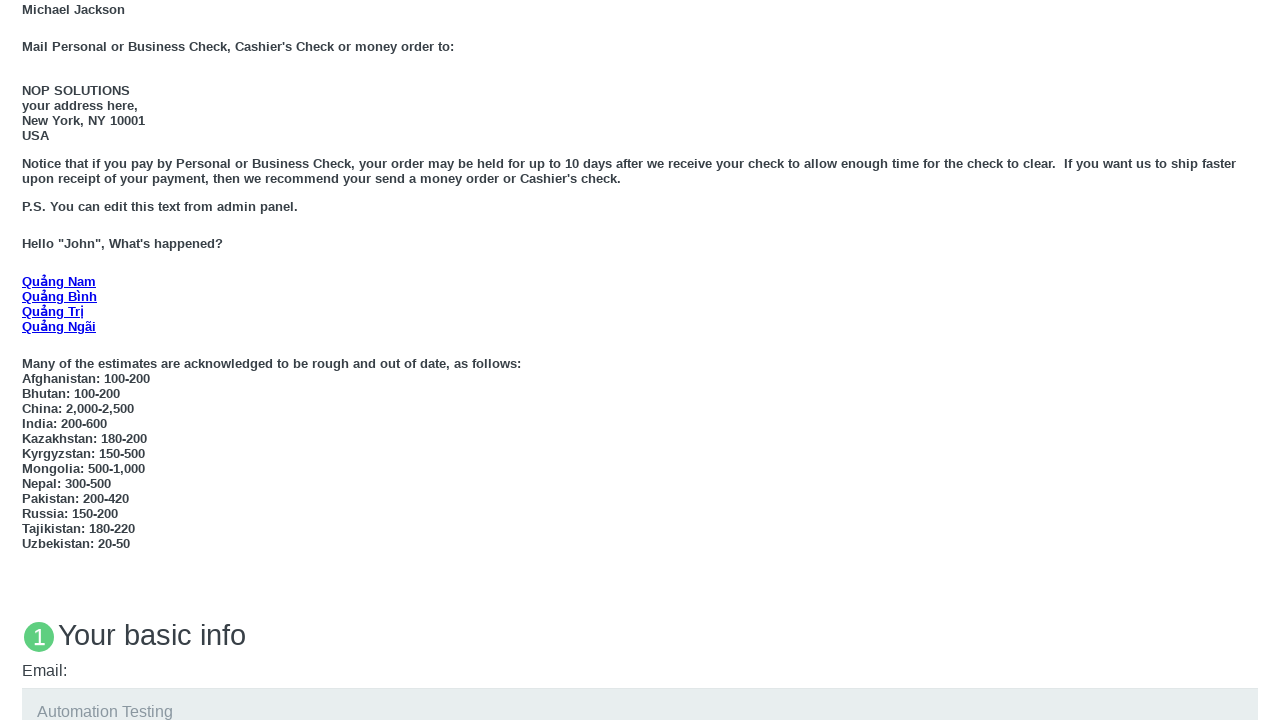

Clicked age 18 radio button at (28, 360) on xpath=//input[@id='under_18']
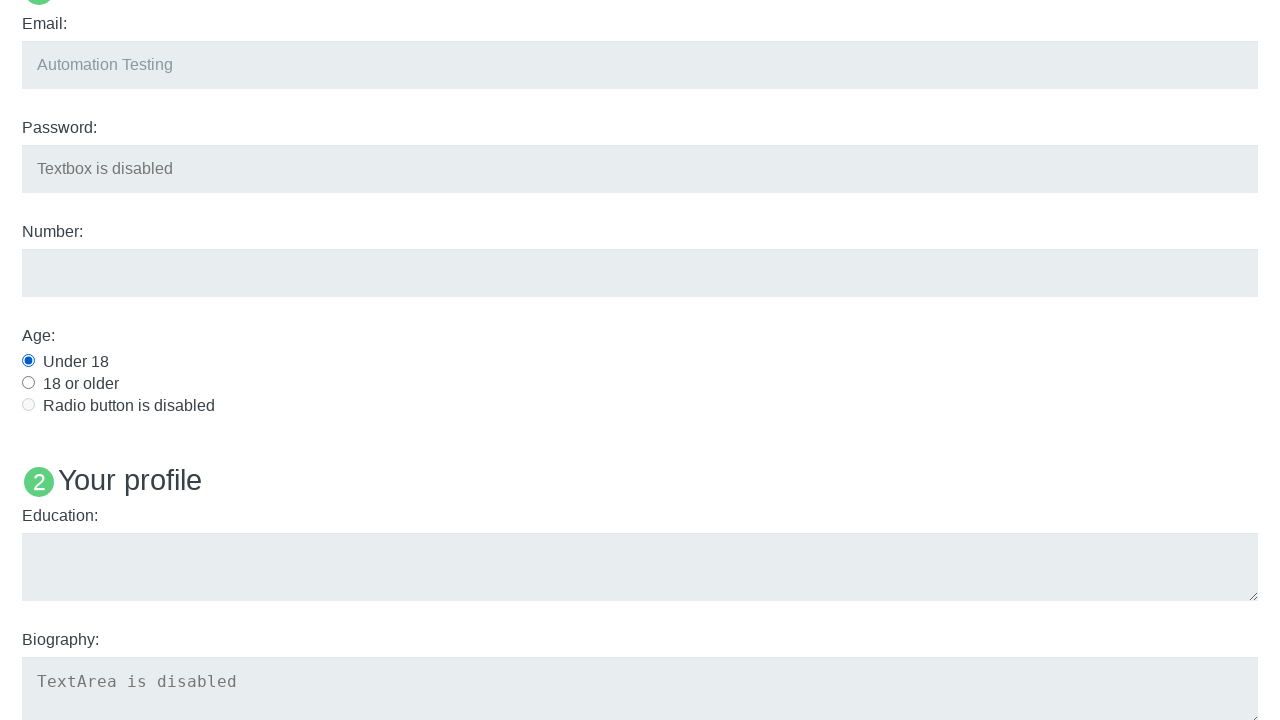

Checked if education textarea is visible
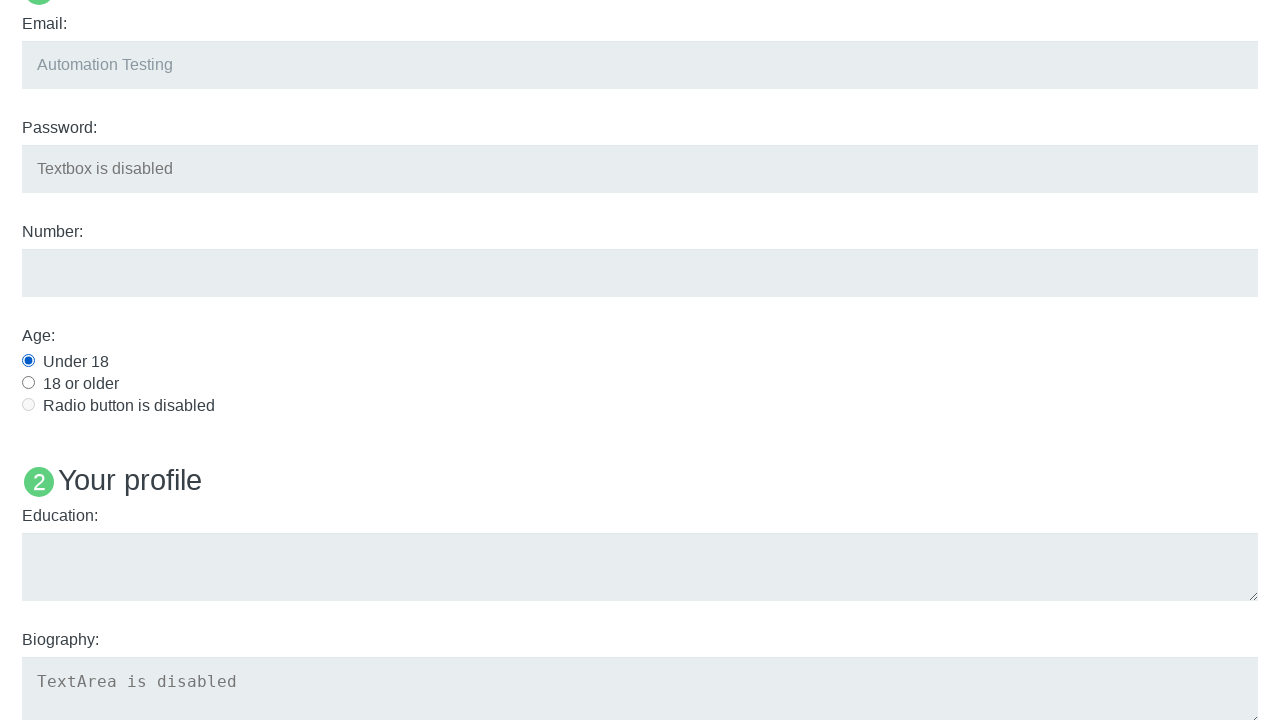

Filled education textarea with 'automation testing' on xpath=//textarea[@id='edu']
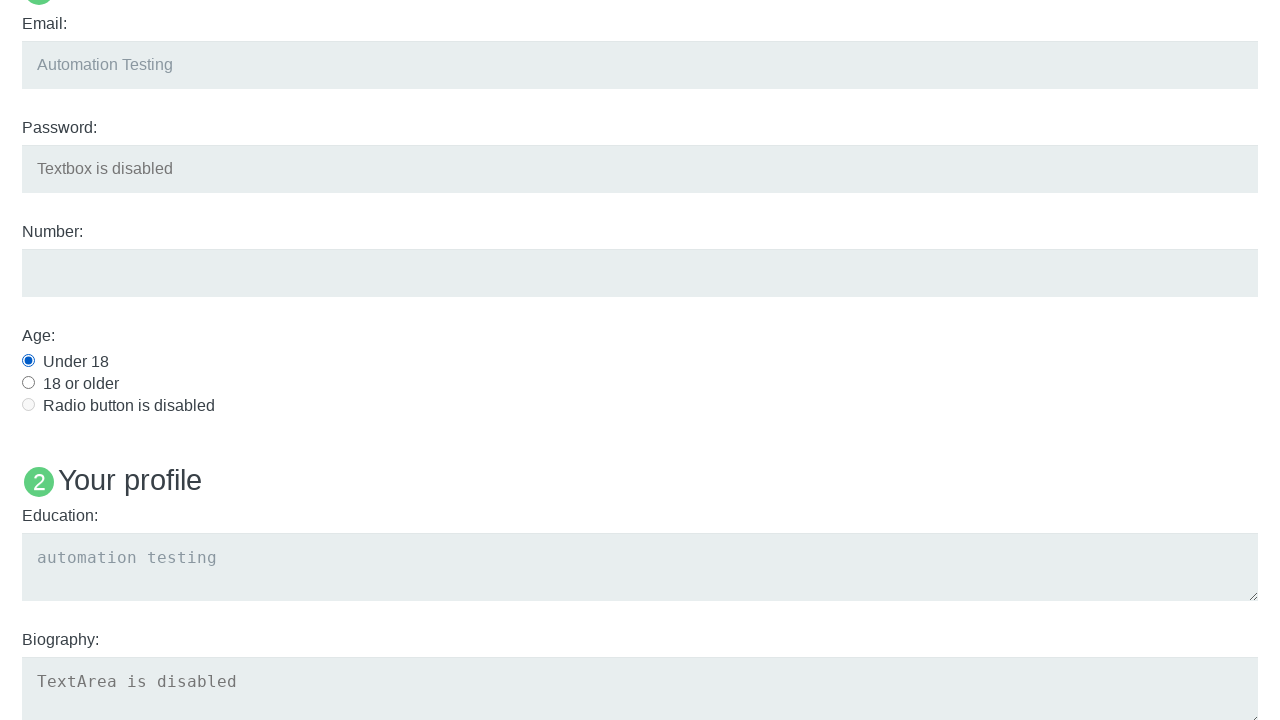

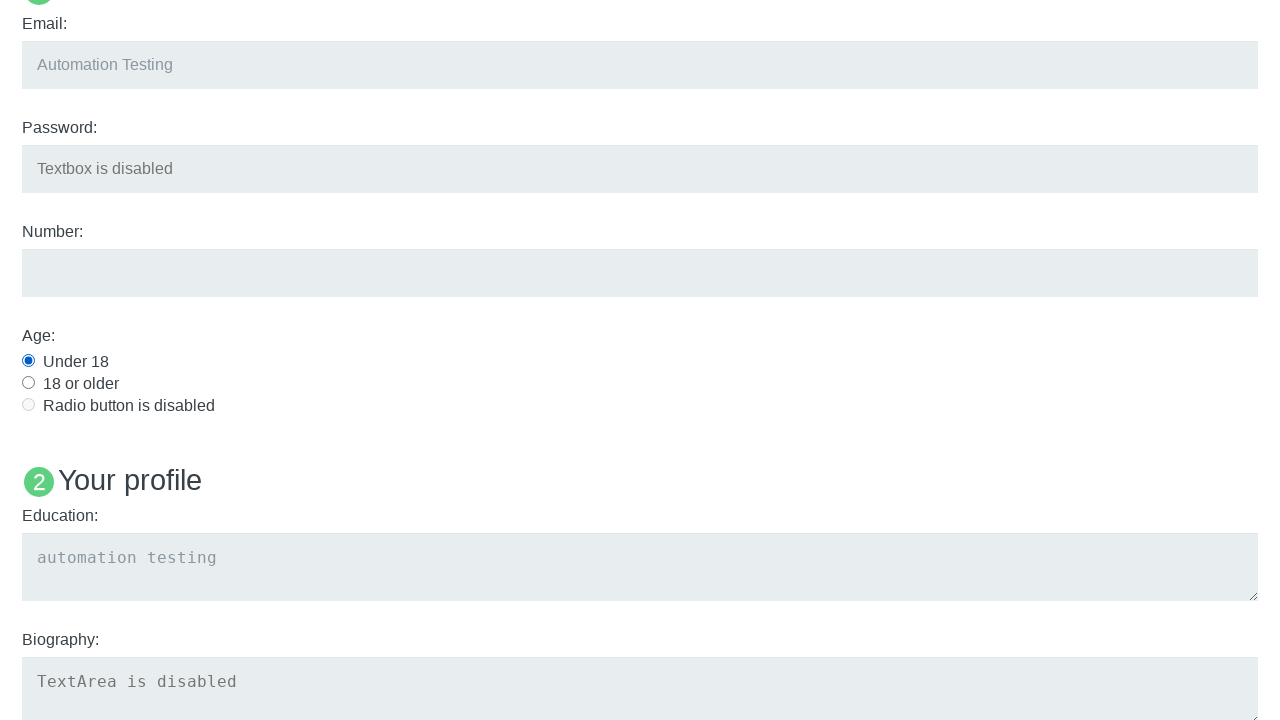